Tests JavaScript alert handling by clicking confirm and prompt buttons and accepting the resulting dialogs with appropriate responses

Starting URL: https://demoqa.com/alerts

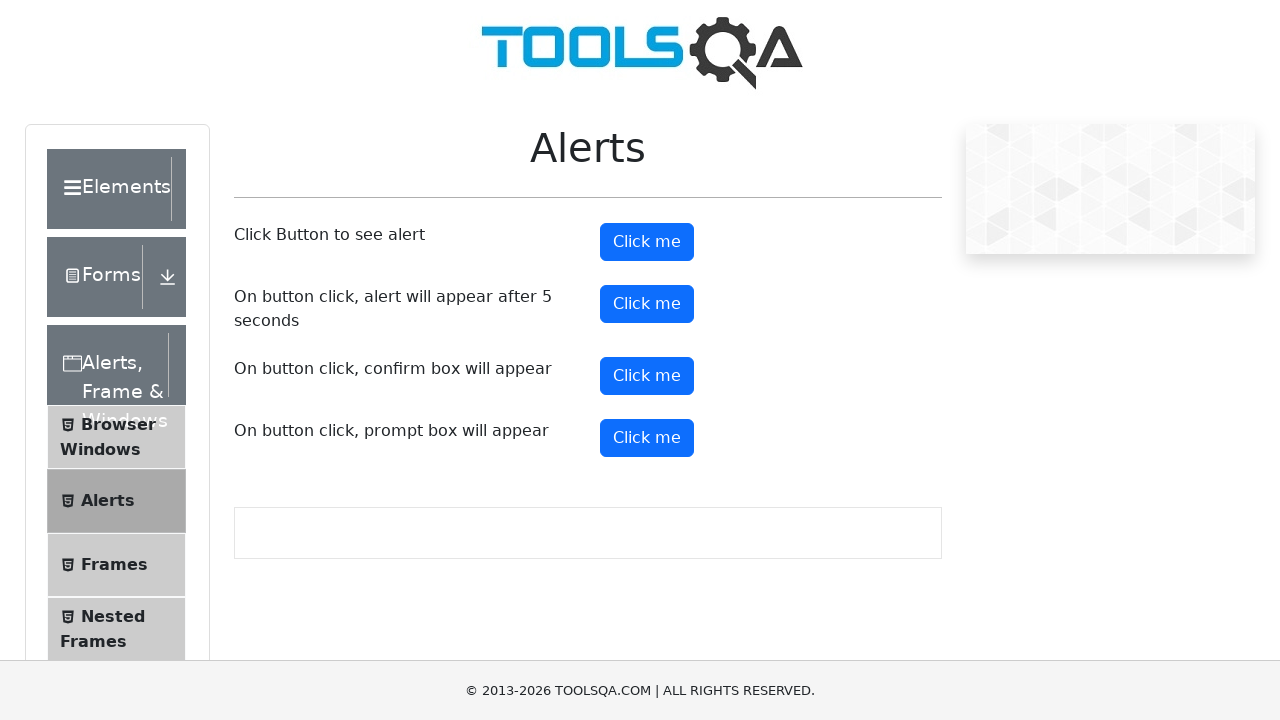

Set up handler to accept confirm dialog
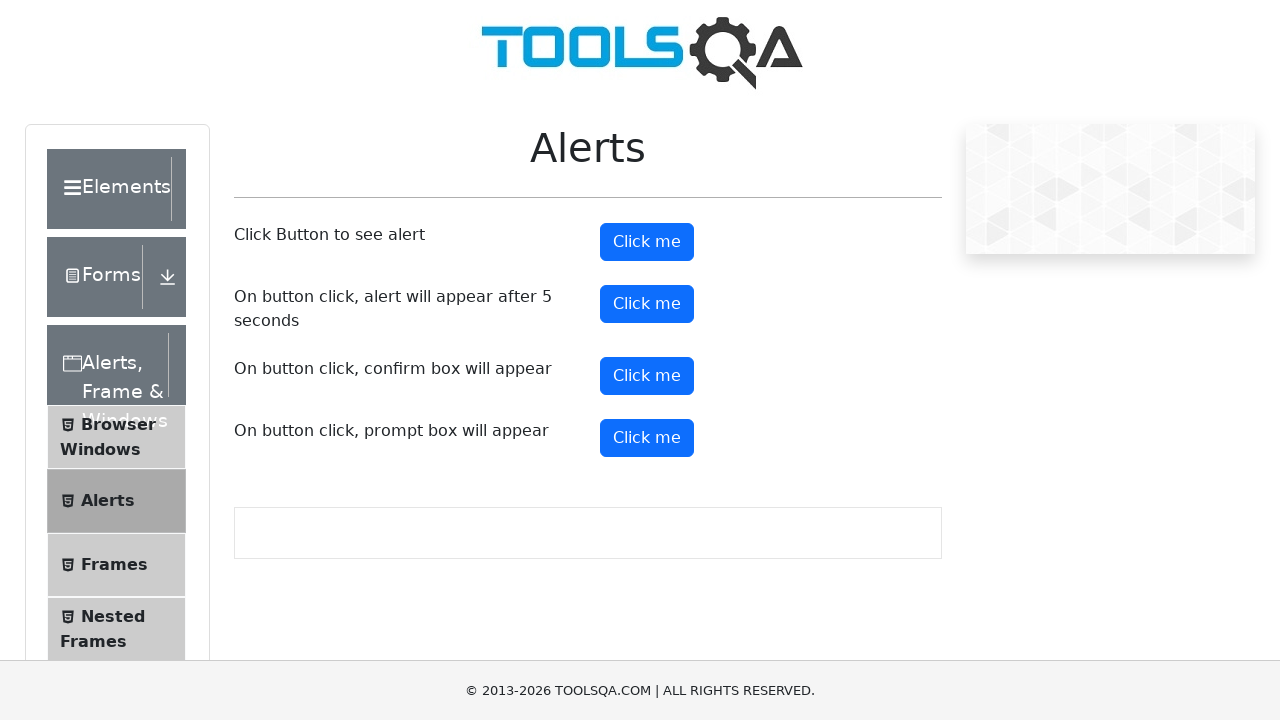

Clicked confirm button to trigger confirm dialog at (647, 376) on #confirmButton
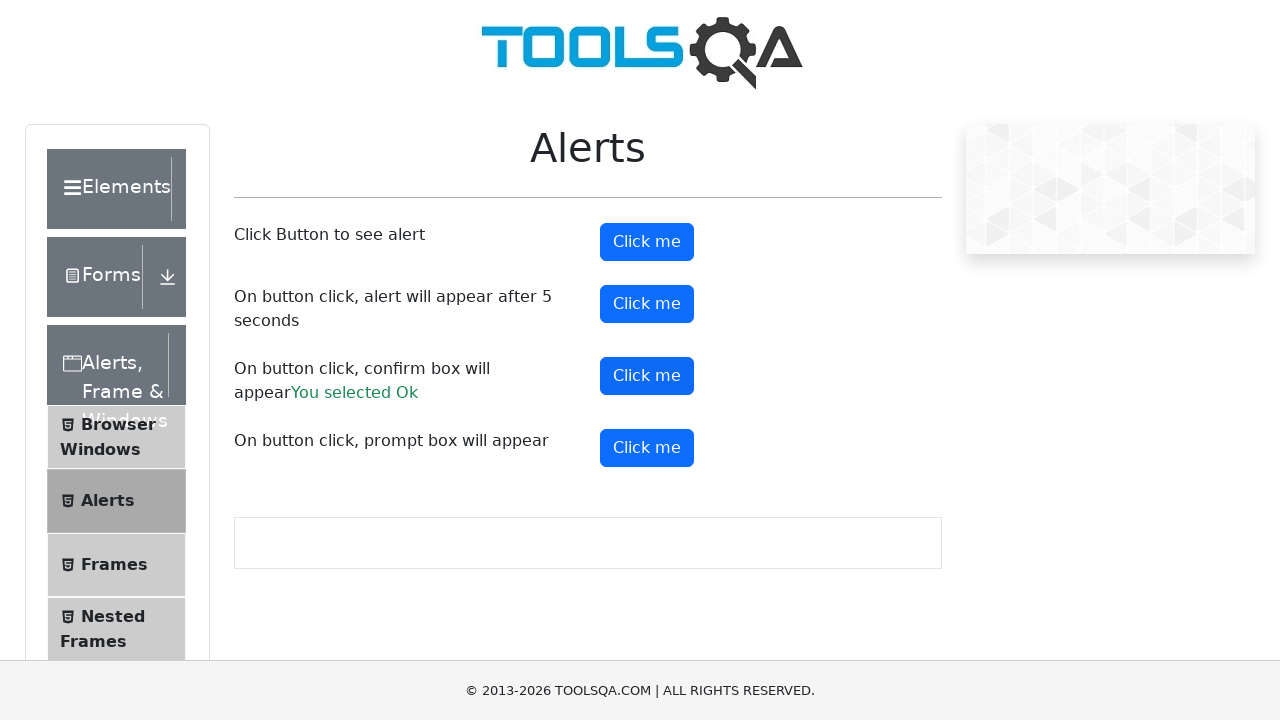

Waited 500ms for confirm dialog to be processed
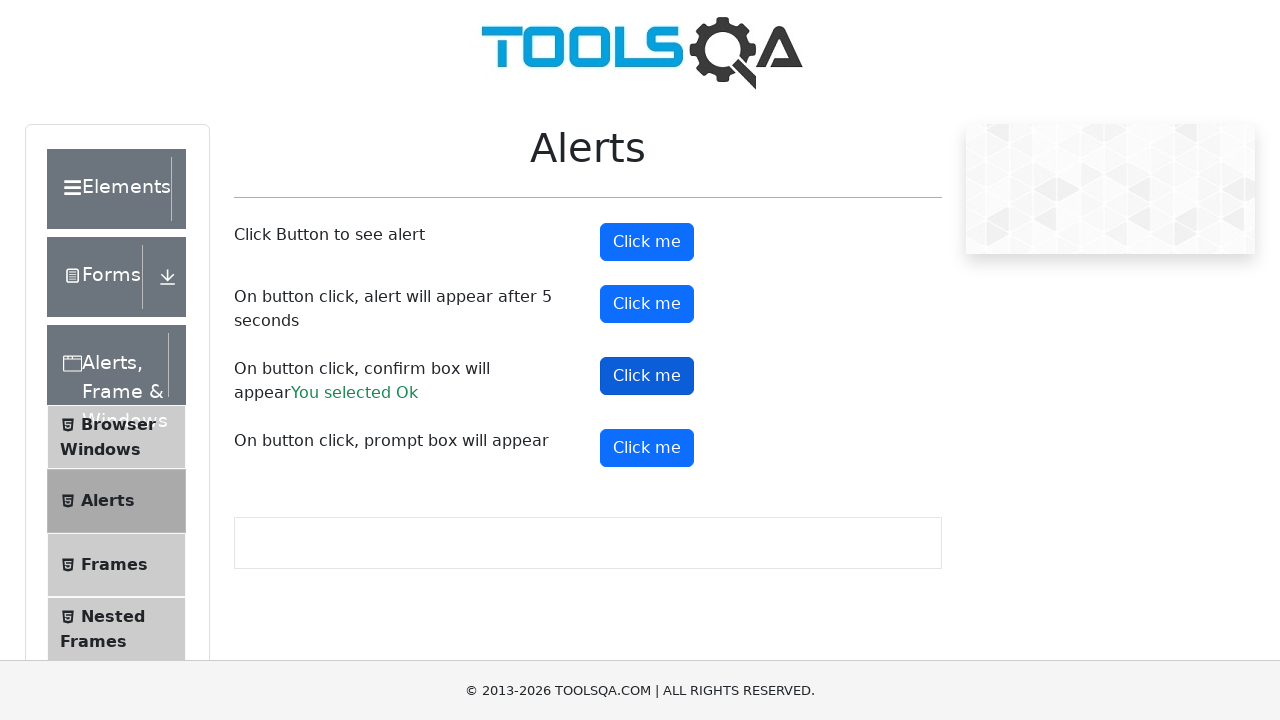

Set up handler to accept prompt dialog with text 'my text is this'
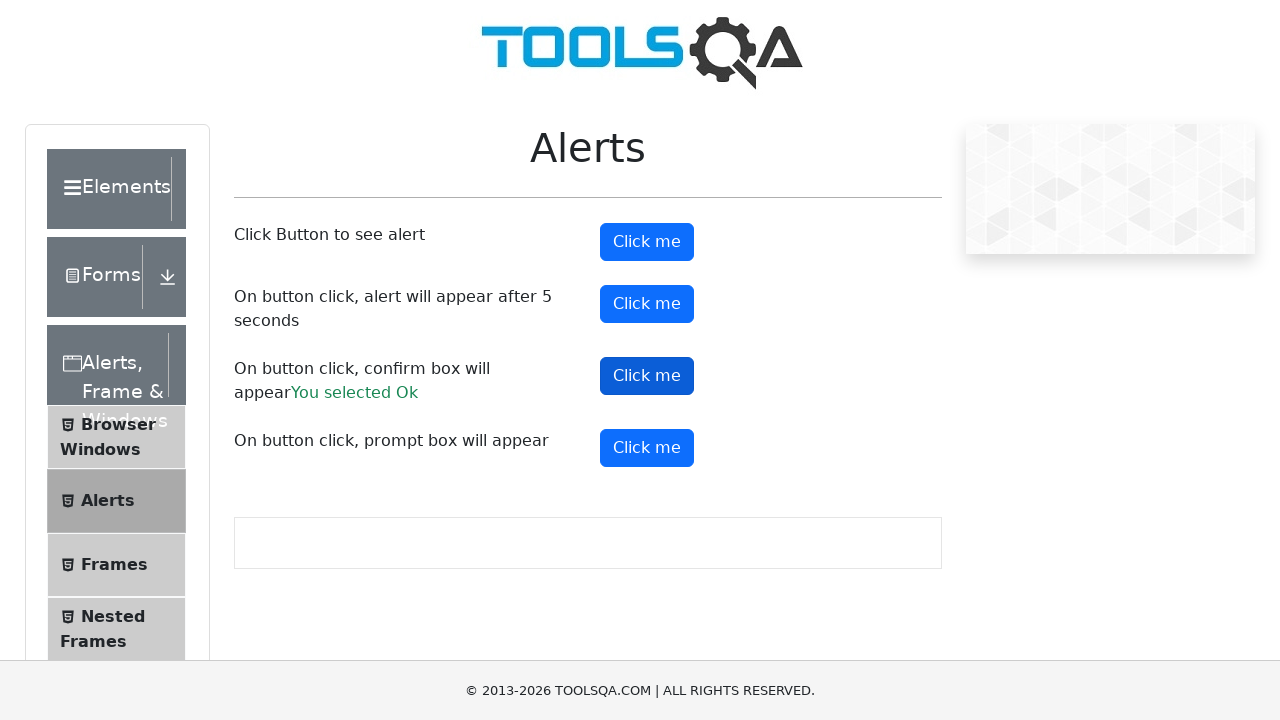

Clicked prompt button to trigger prompt dialog at (647, 448) on #promtButton
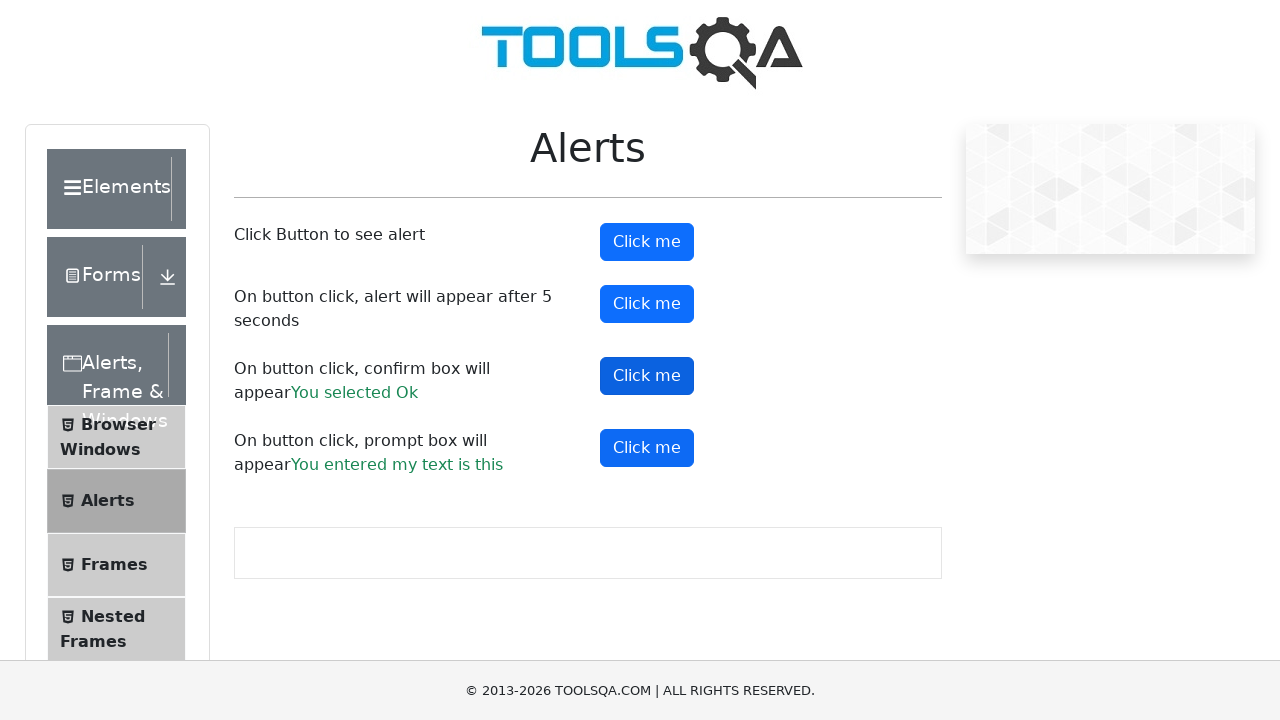

Waited 500ms for prompt dialog to be processed
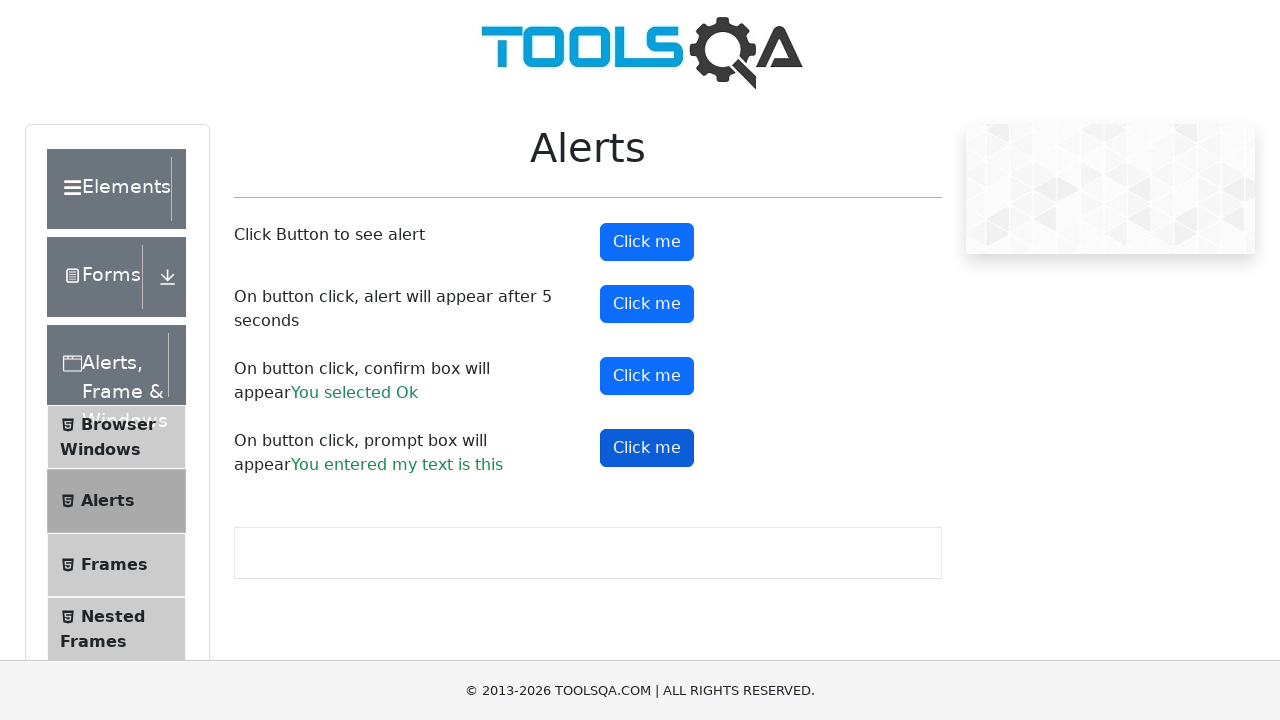

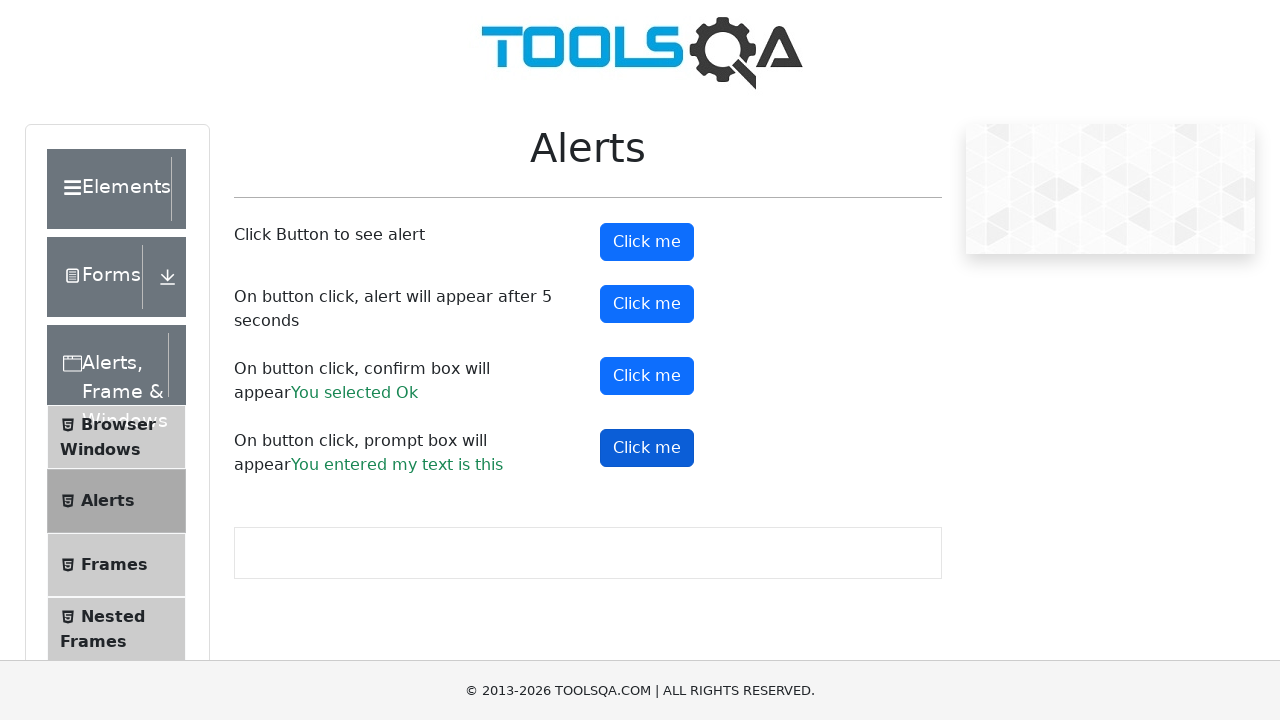